Tests browser window manipulation by getting and setting window position and size

Starting URL: https://jqueryui.com/droppable/

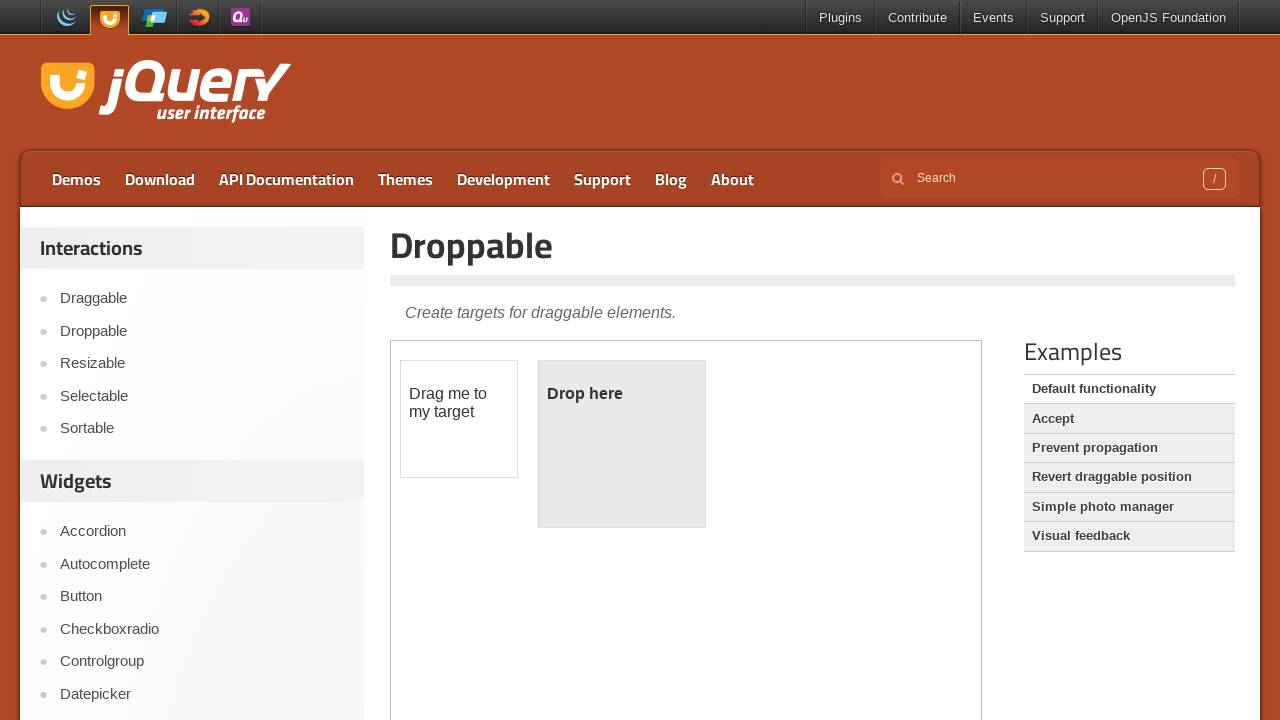

Retrieved current viewport size
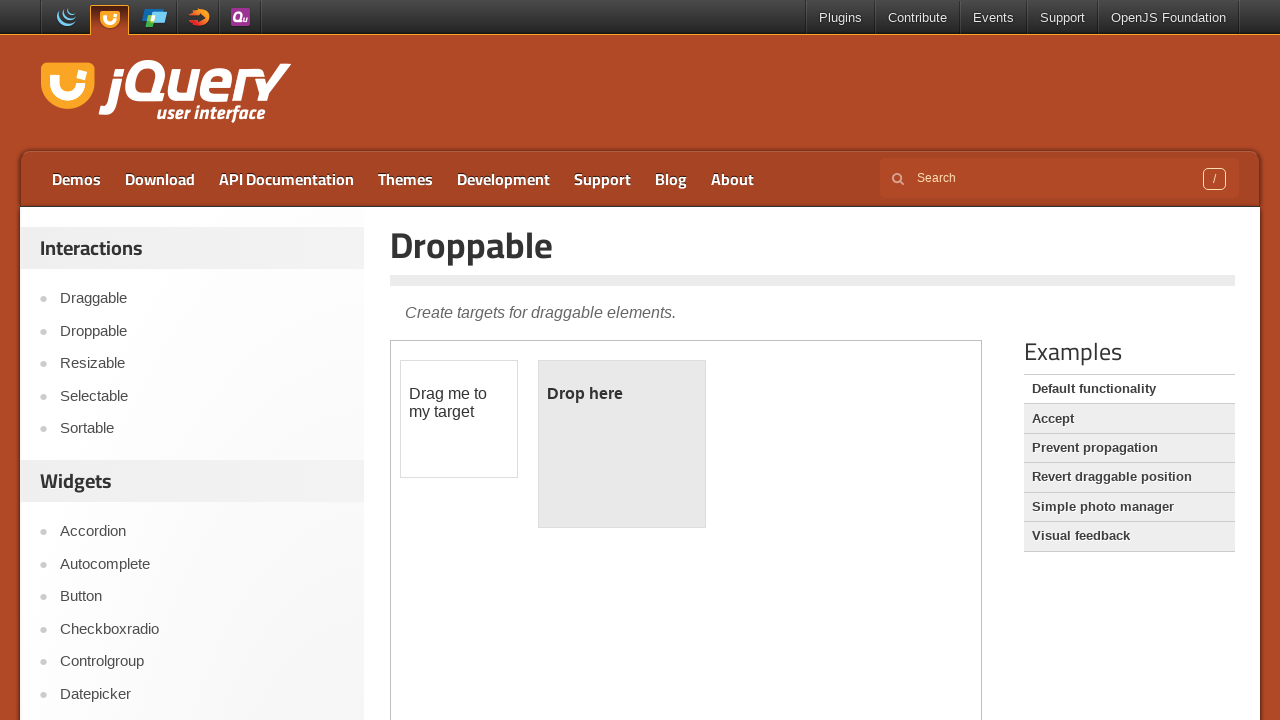

Set new viewport size to 250x240 pixels
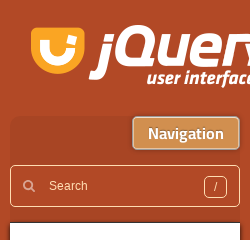

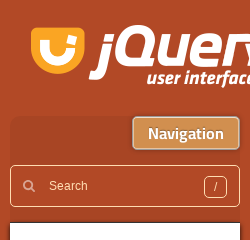